Tests clicking a button identified by class name and handling the resulting alert dialog

Starting URL: http://uitestingplayground.com/classattr

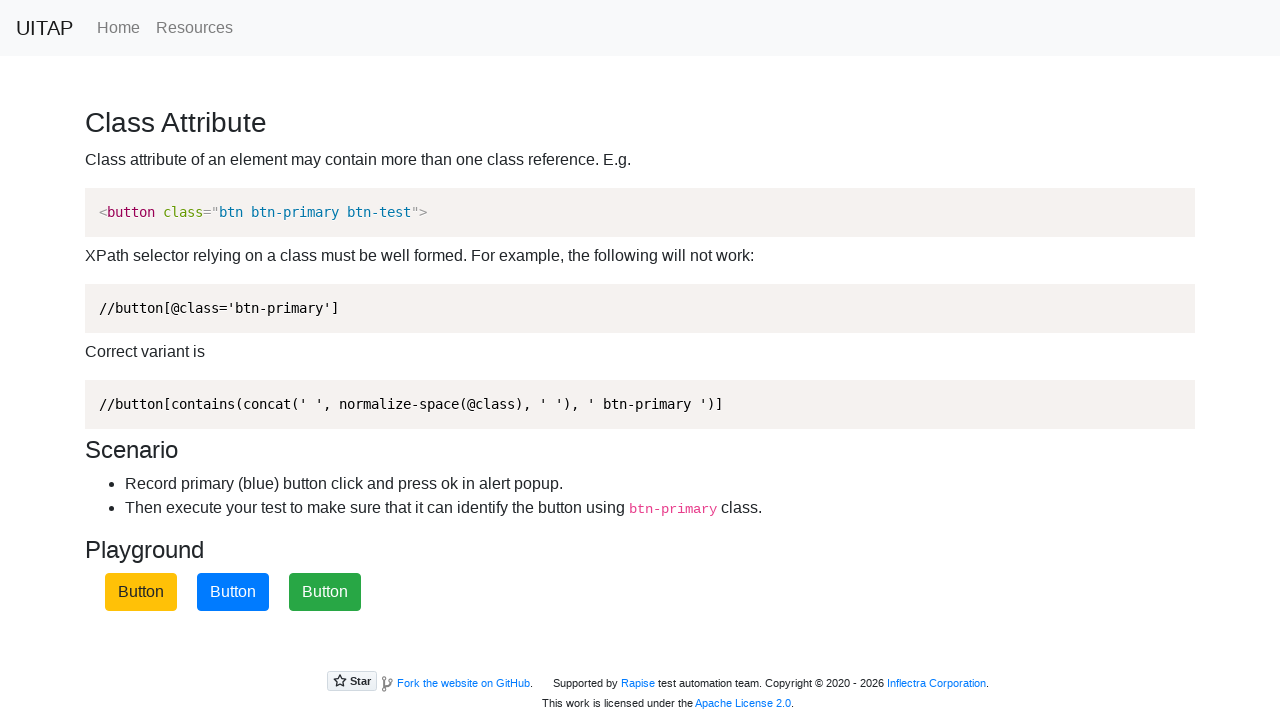

Navigated to UITestingPlayground classattr page
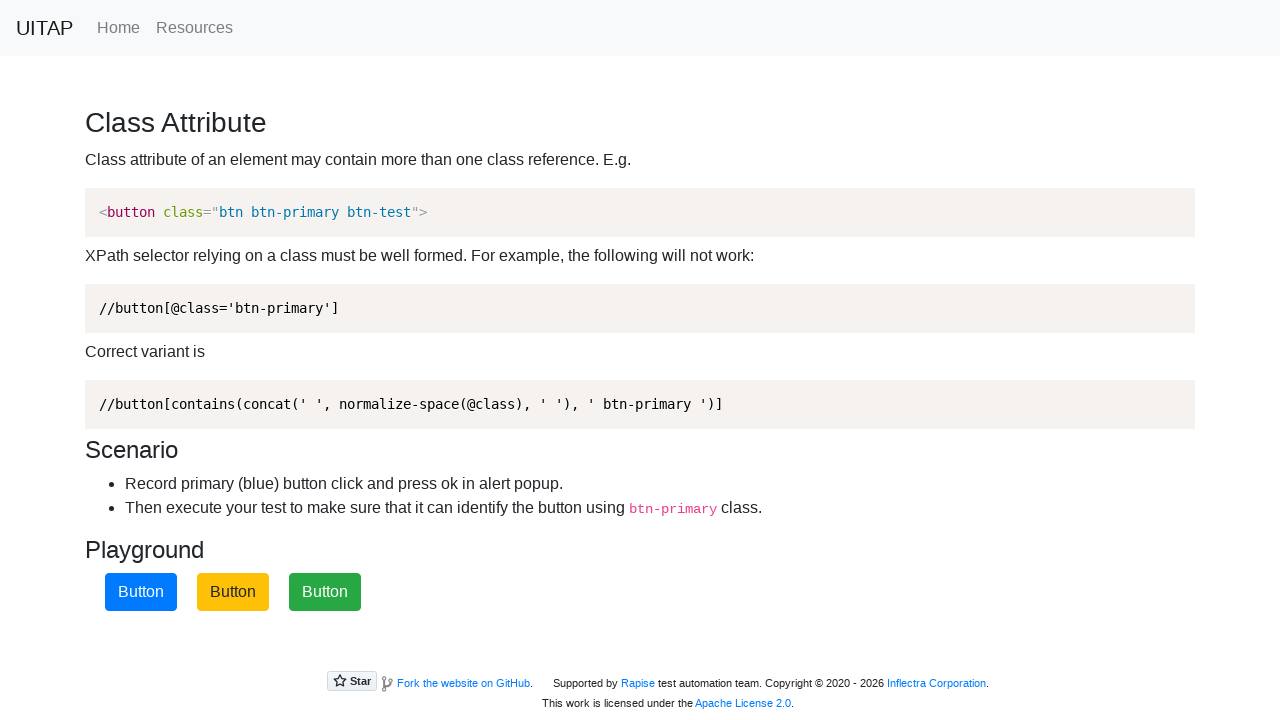

Clicked the blue button with class 'btn-primary' at (141, 592) on .btn-primary
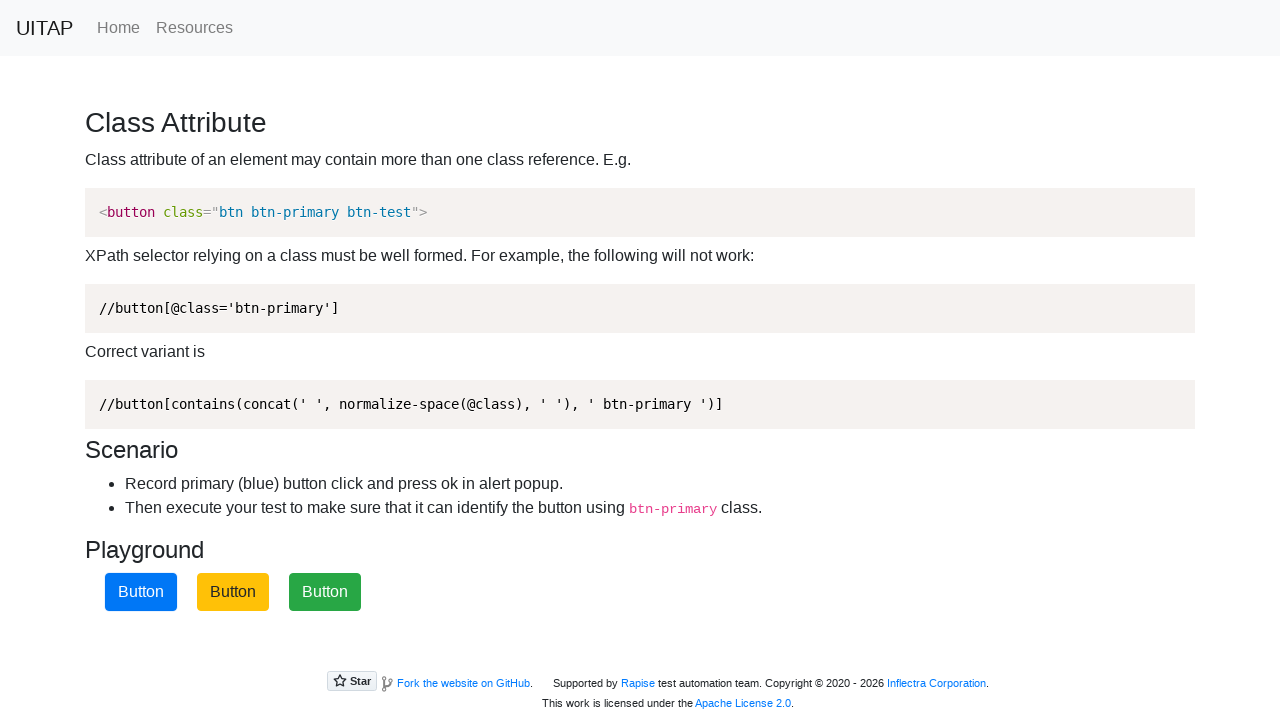

Alert dialog handler registered and accepted
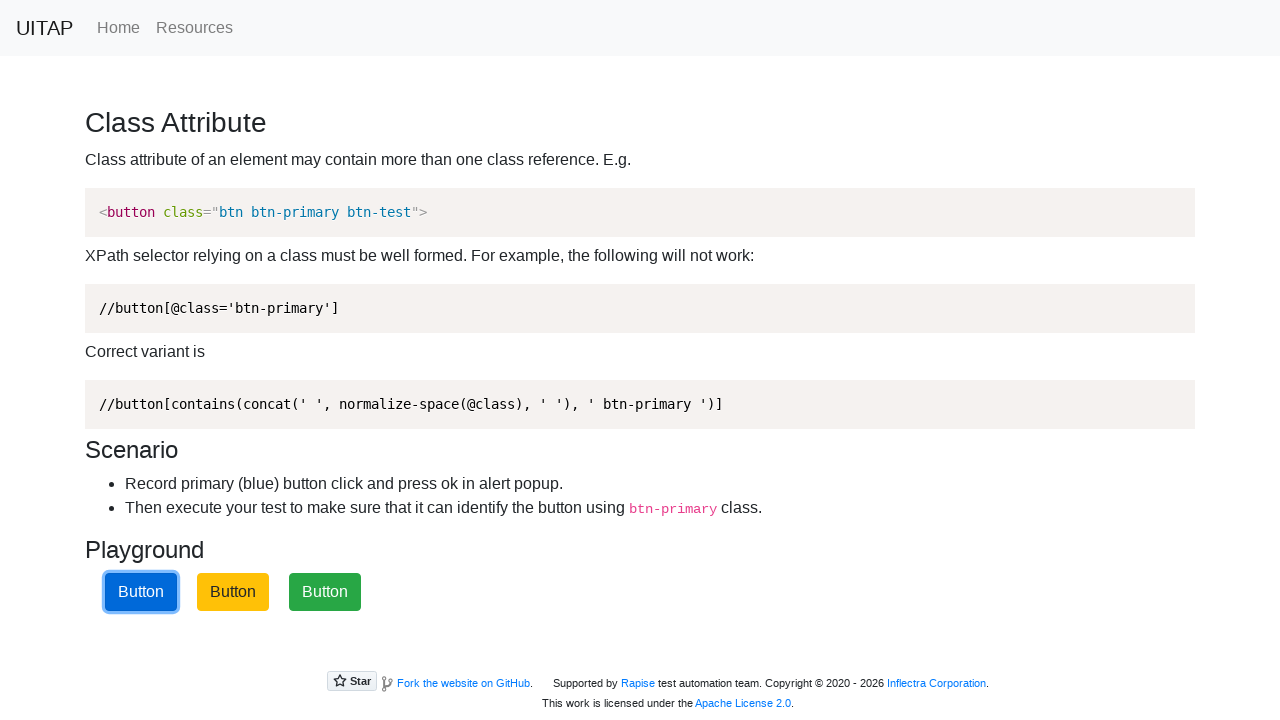

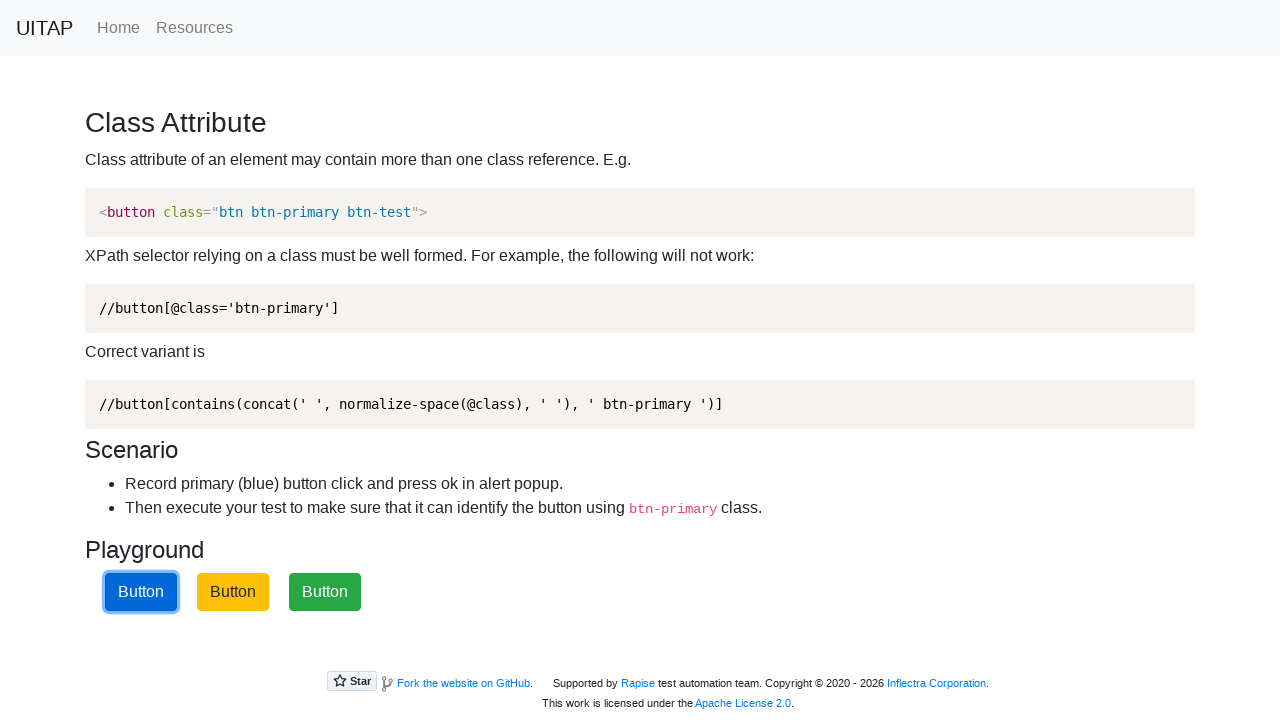